Tests various alert interactions on the Selenium documentation page including accepting simple alerts, dismissing confirm dialogs, and entering text in prompt dialogs

Starting URL: https://www.selenium.dev/documentation/webdriver/interactions/alerts/

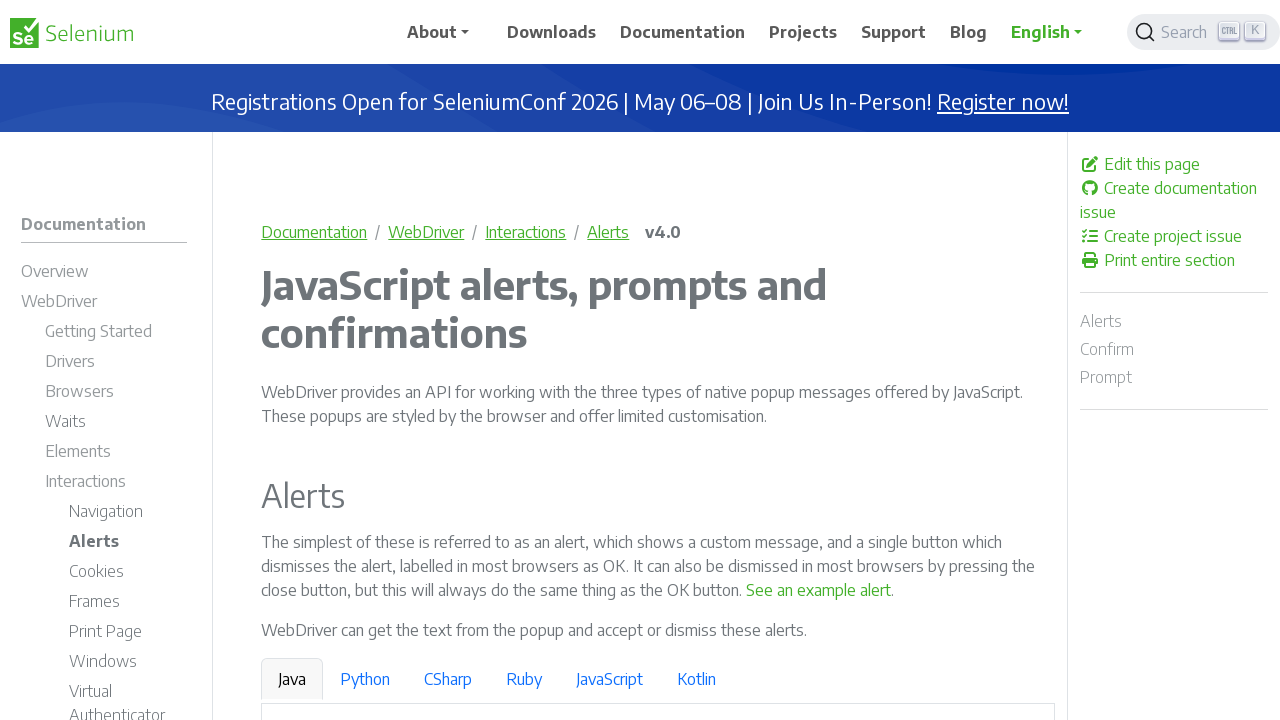

Scrolled down 300px to make alert link visible
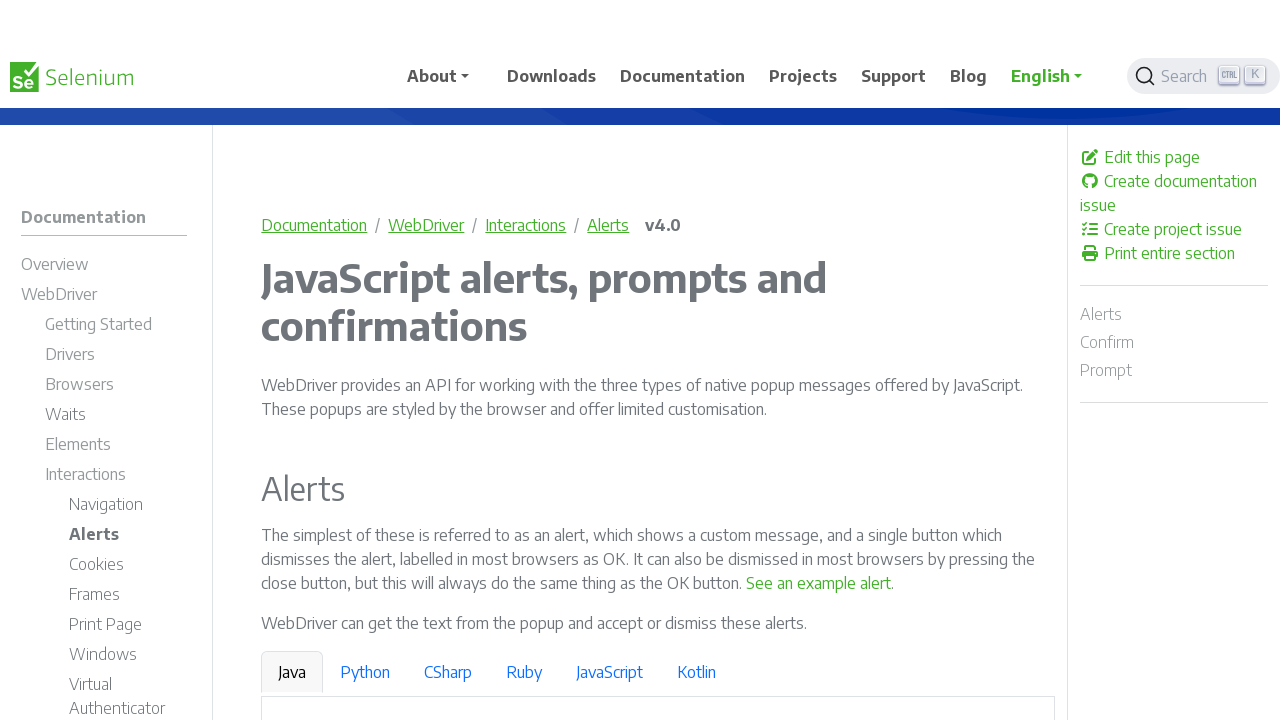

Clicked on alert link at (819, 290) on a[onclick*='alert']
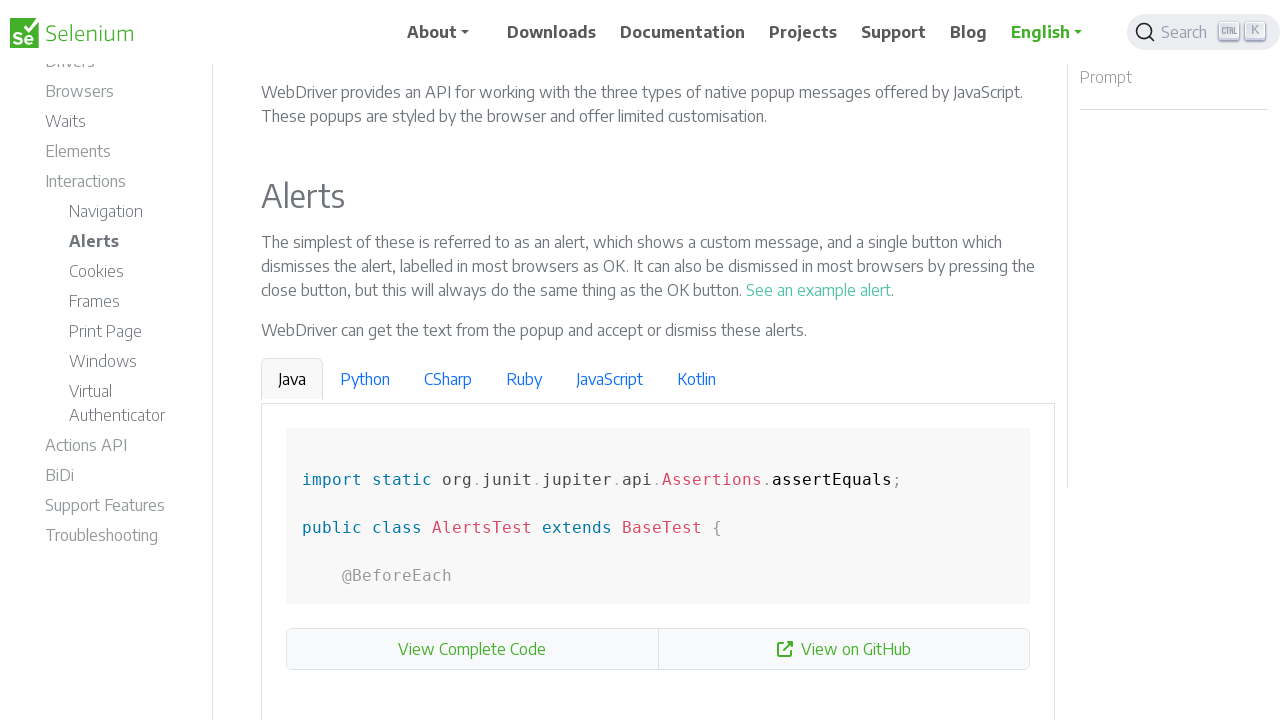

Set up dialog handler to accept simple alert
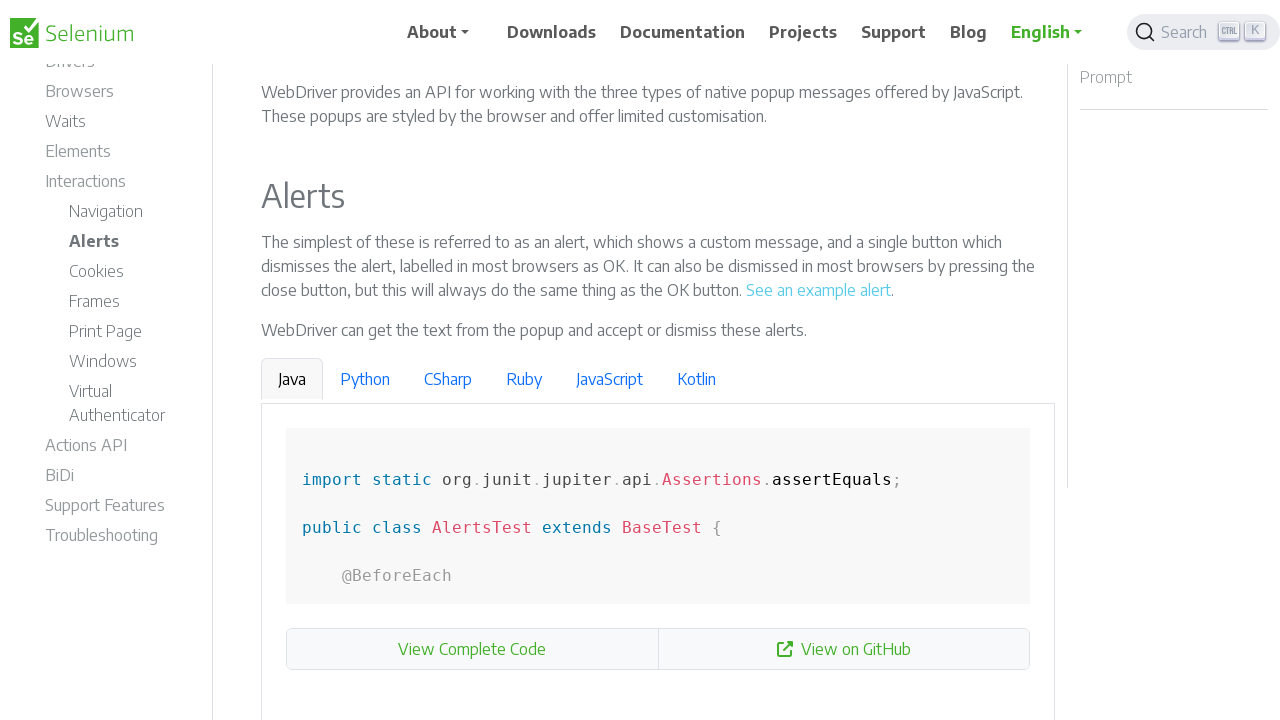

Scrolled down 900px to confirm dialog section
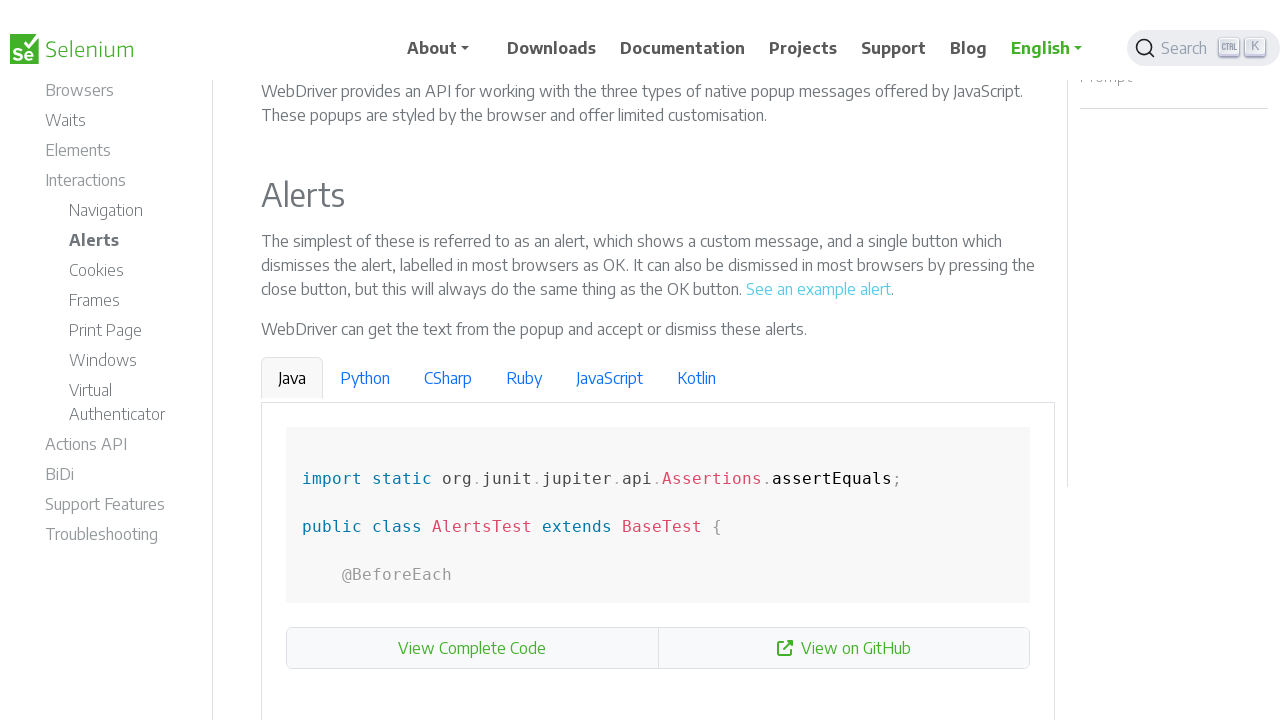

Clicked on confirm dialog link at (916, 265) on a[onclick*='confirm']
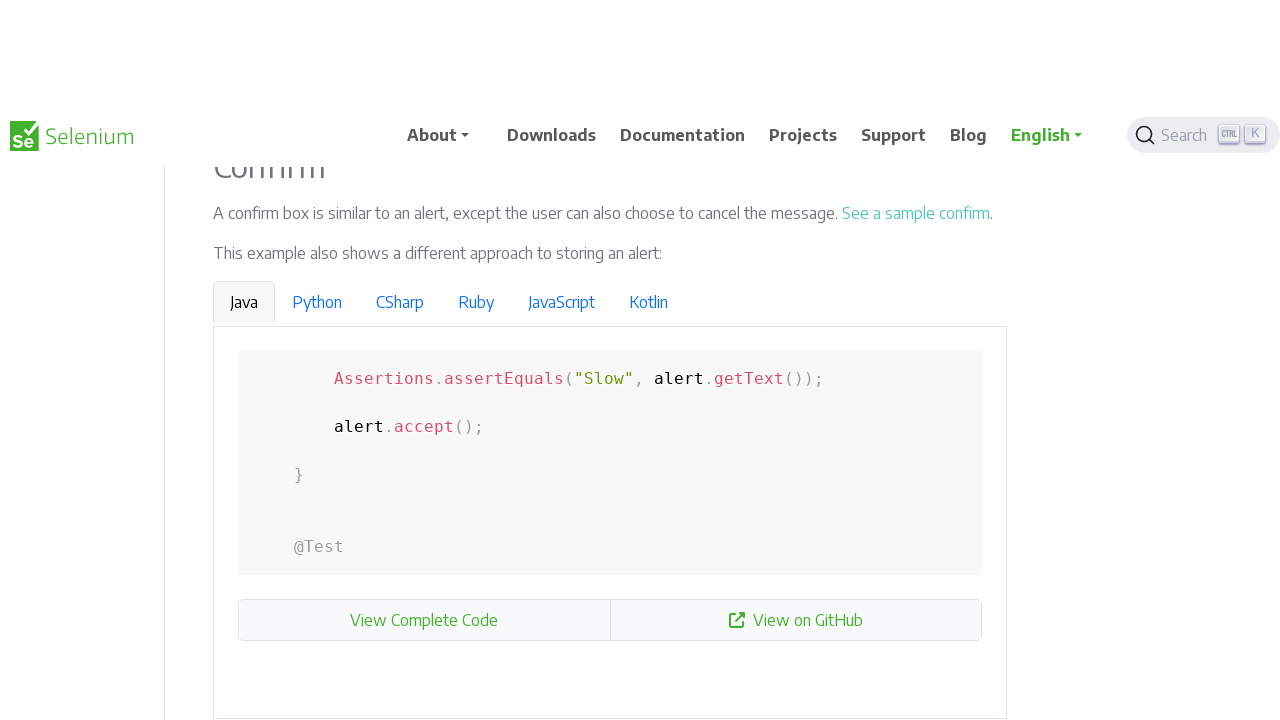

Set up dialog handler to dismiss confirm dialog and log message
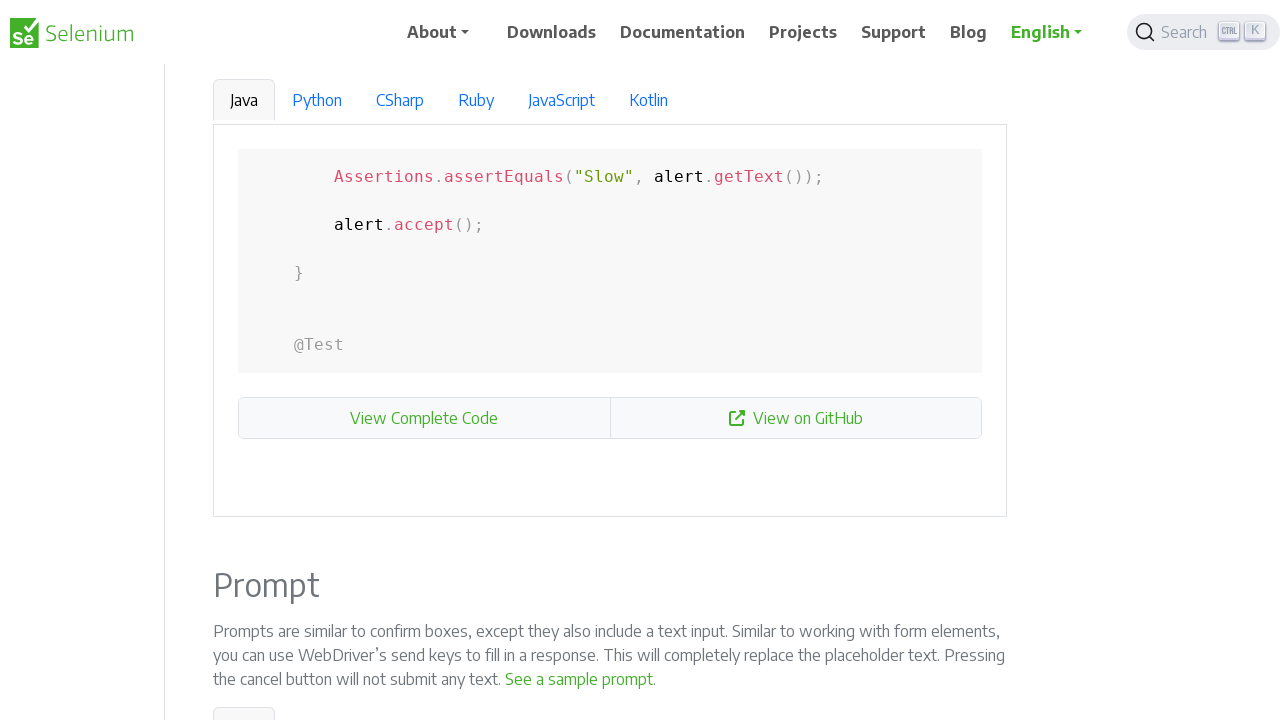

Scrolled down 600px to prompt dialog section
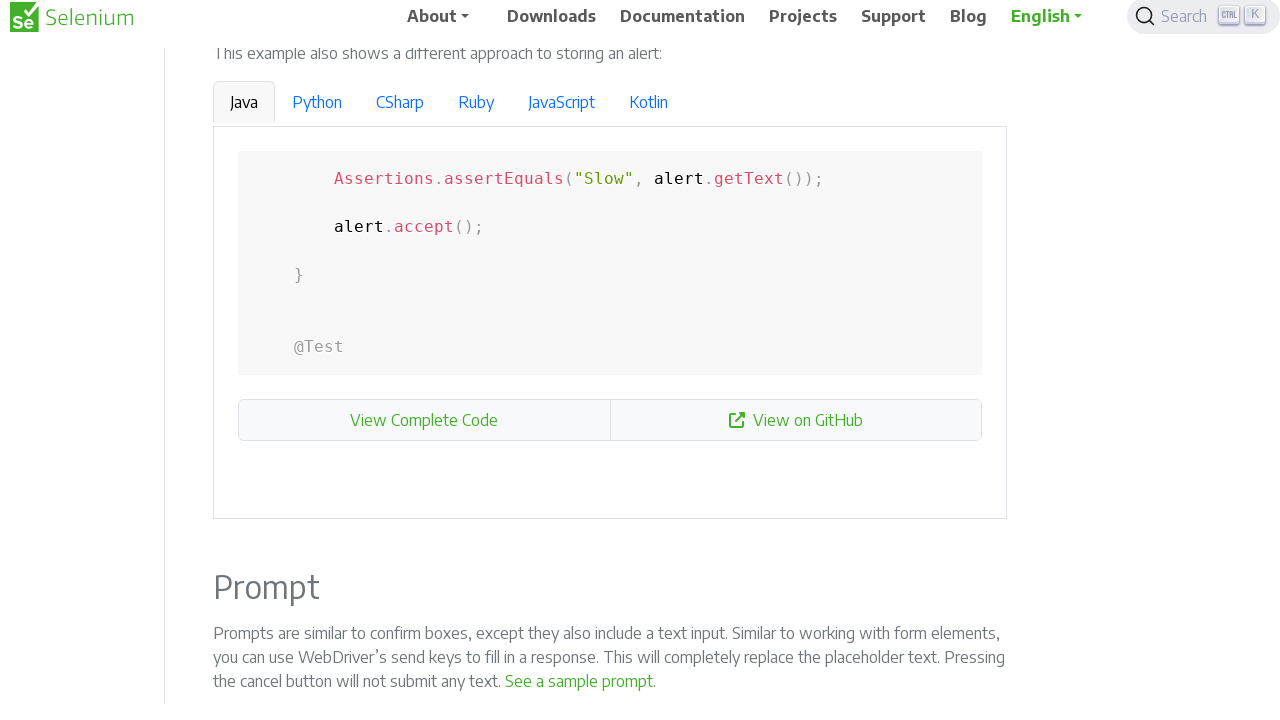

Clicked on prompt dialog link at (627, 710) on a[onclick*='prompt']
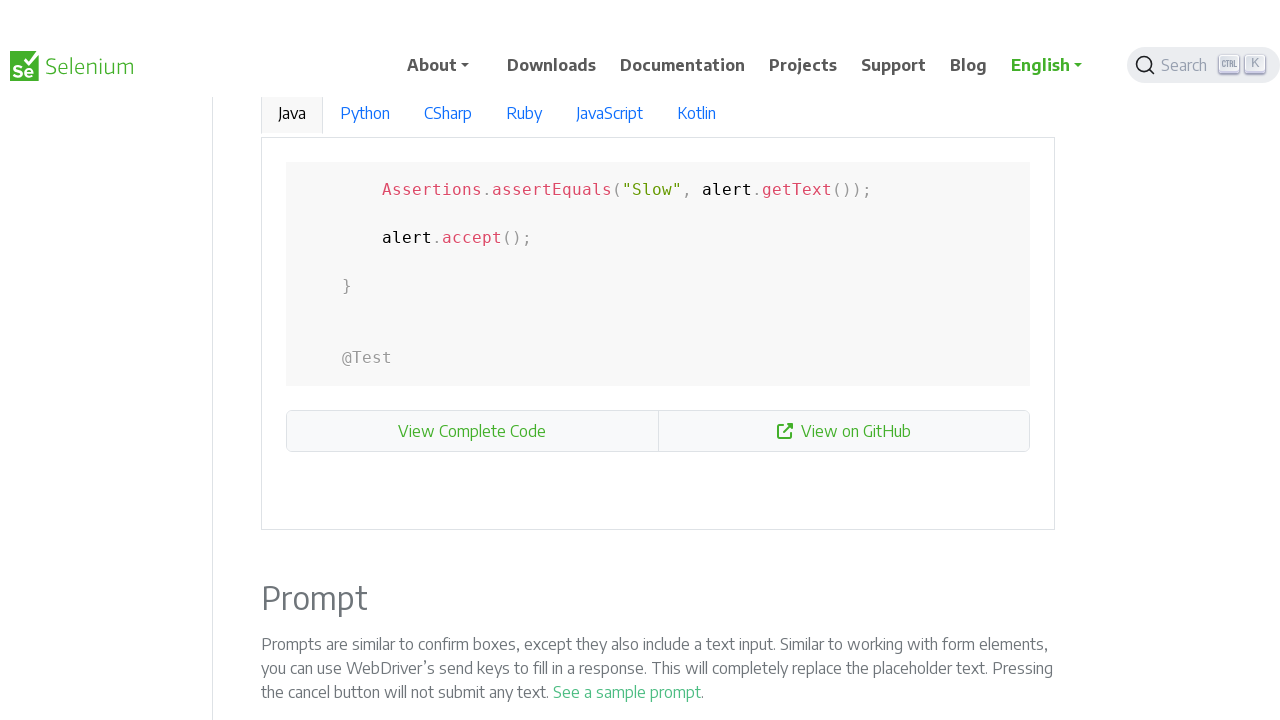

Set up dialog handler to accept prompt dialog with text 'Selenium'
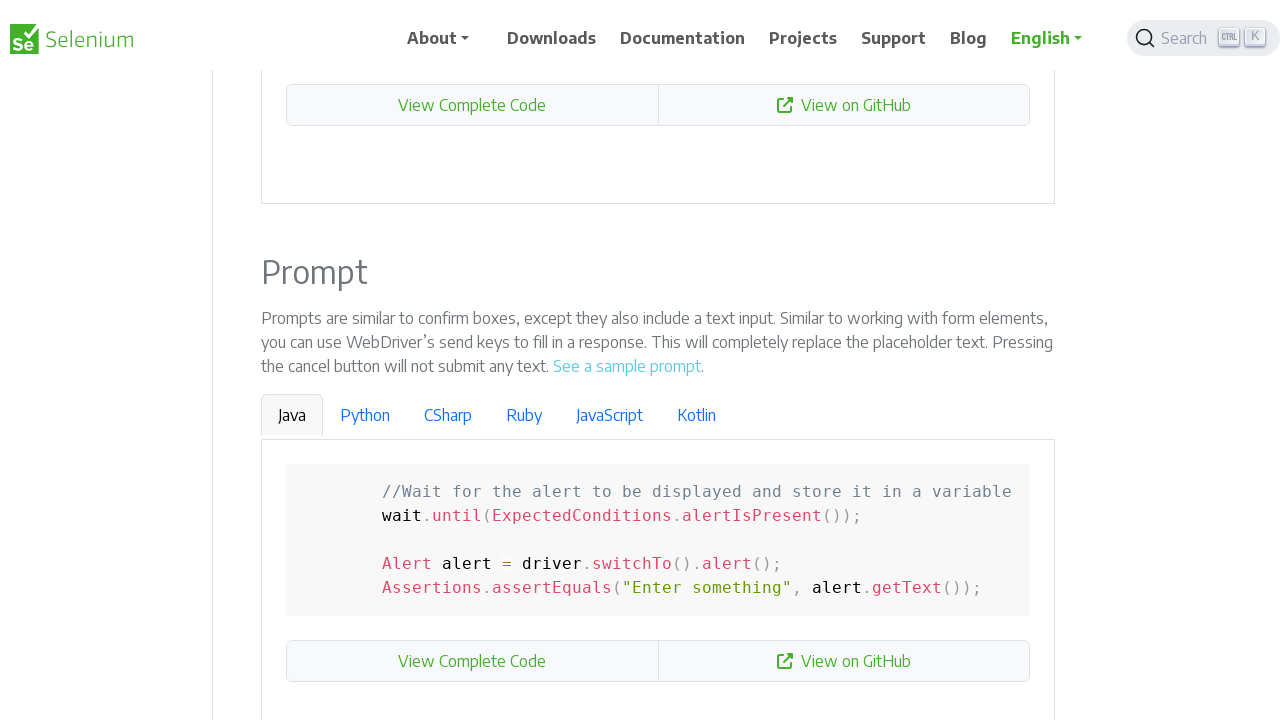

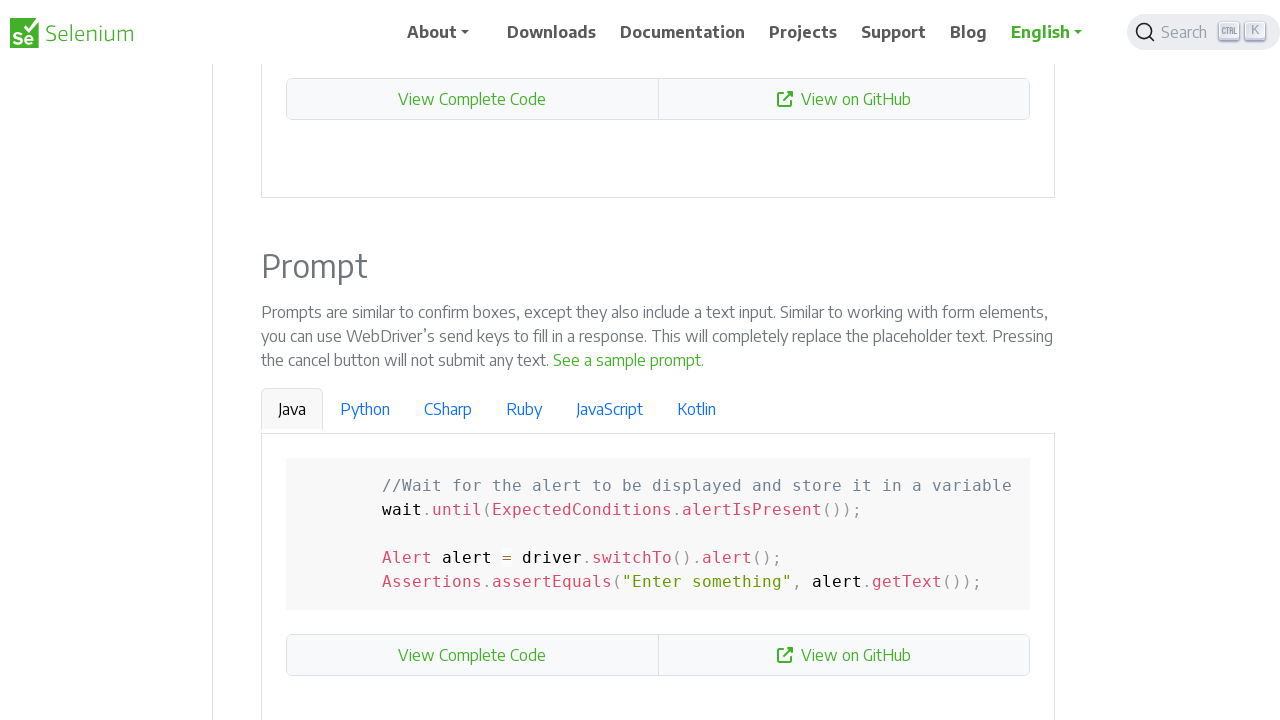